Tests scrolling functionality by navigating to W3Schools homepage and scrolling to the "Learn JavaScript" link element using JavaScript scroll into view.

Starting URL: https://www.w3schools.com/

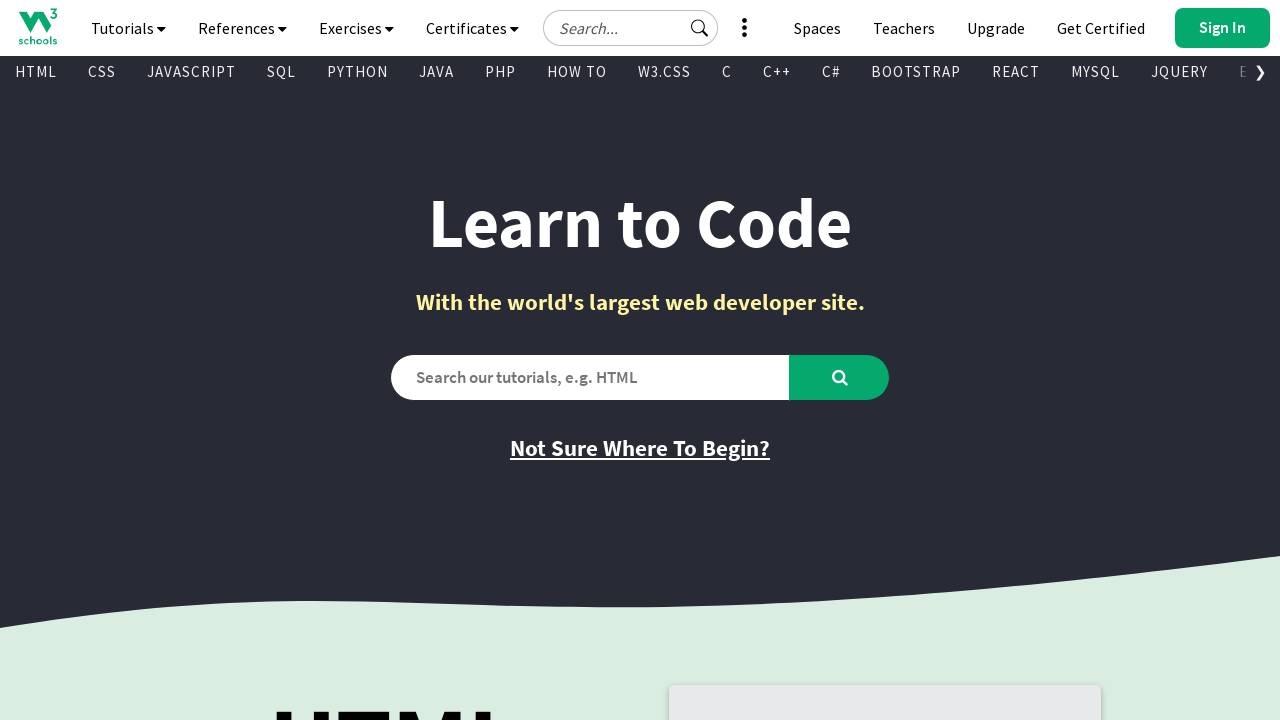

W3Schools homepage loaded and DOM content ready
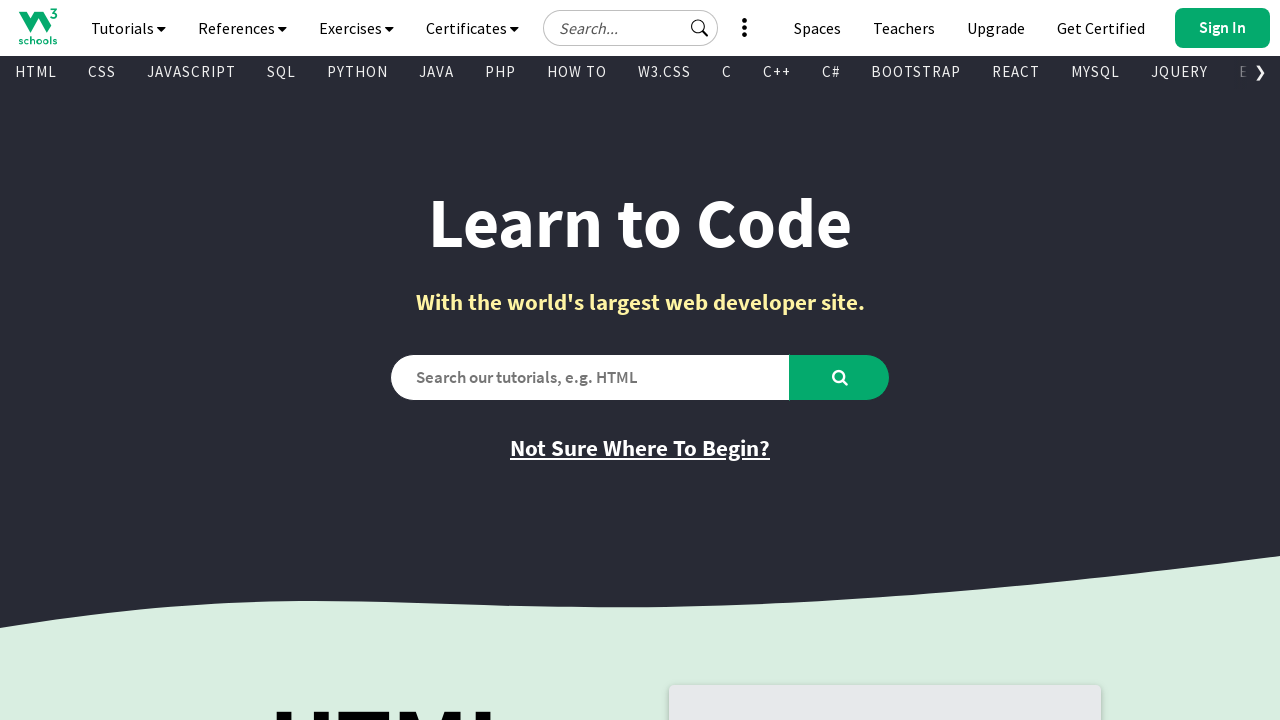

Located 'Learn JavaScript' link element
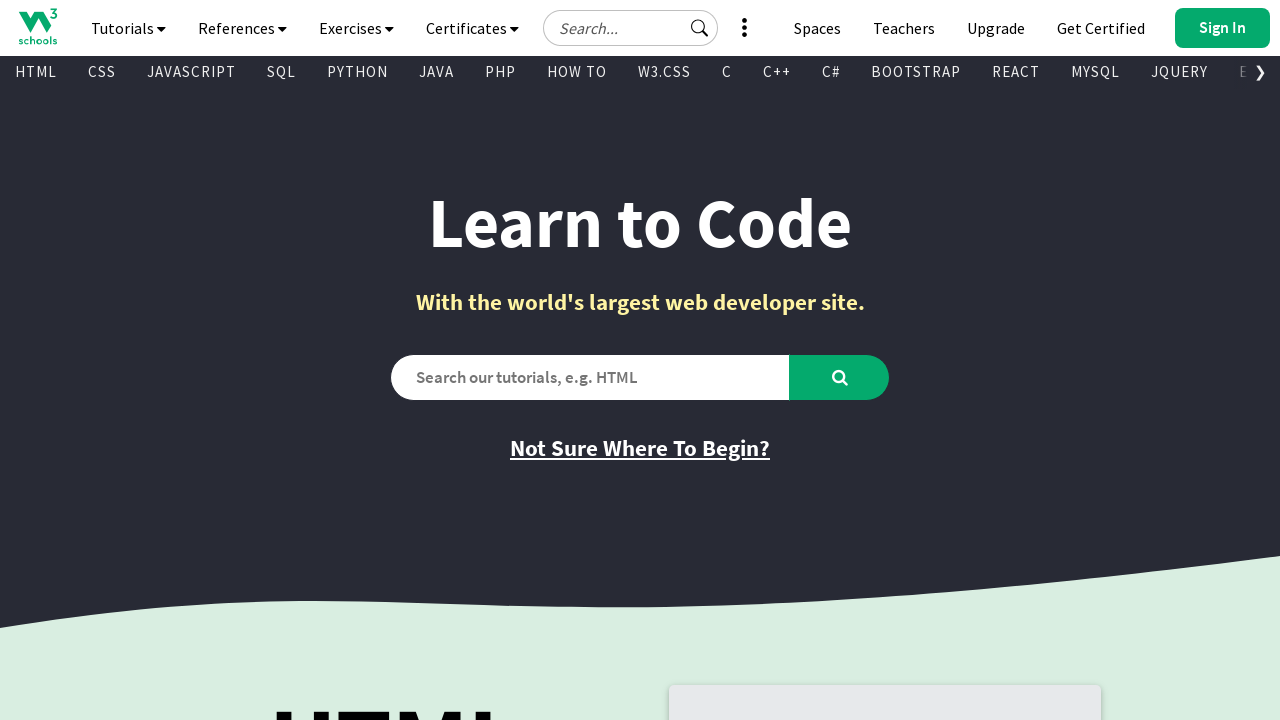

Scrolled 'Learn JavaScript' link into view using JavaScript scroll
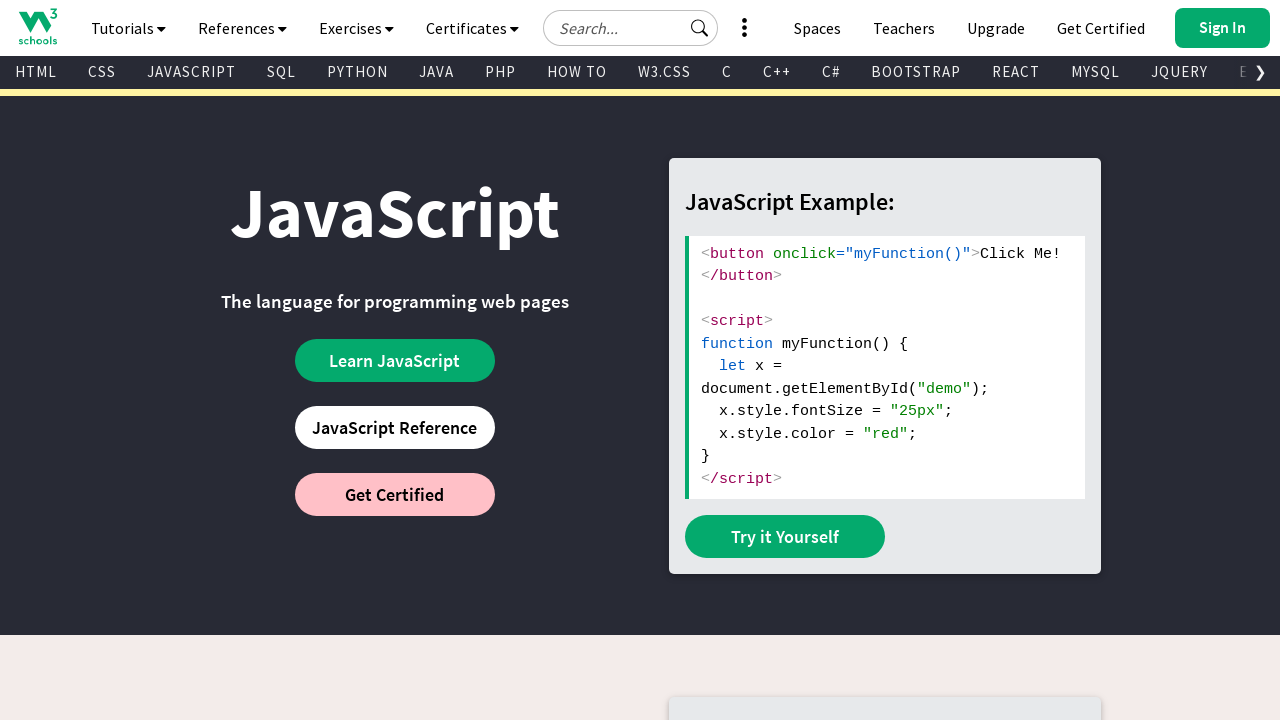

Waited 1 second to observe scroll action completion
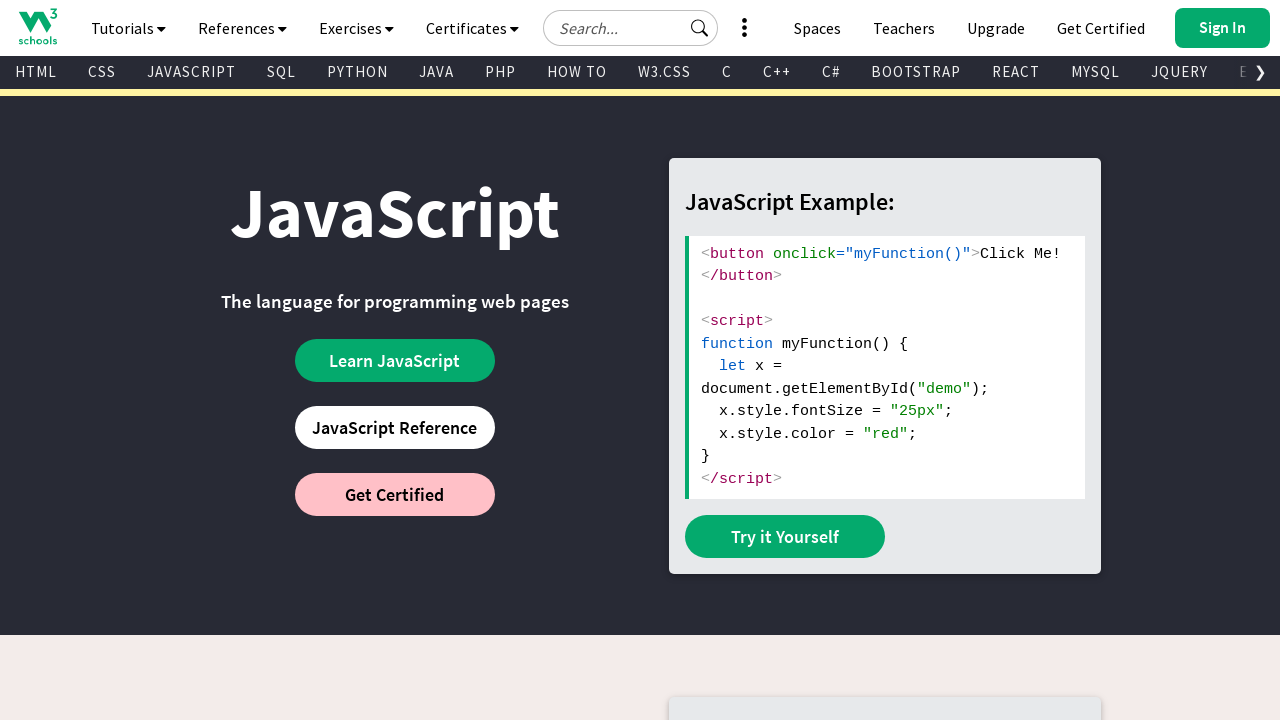

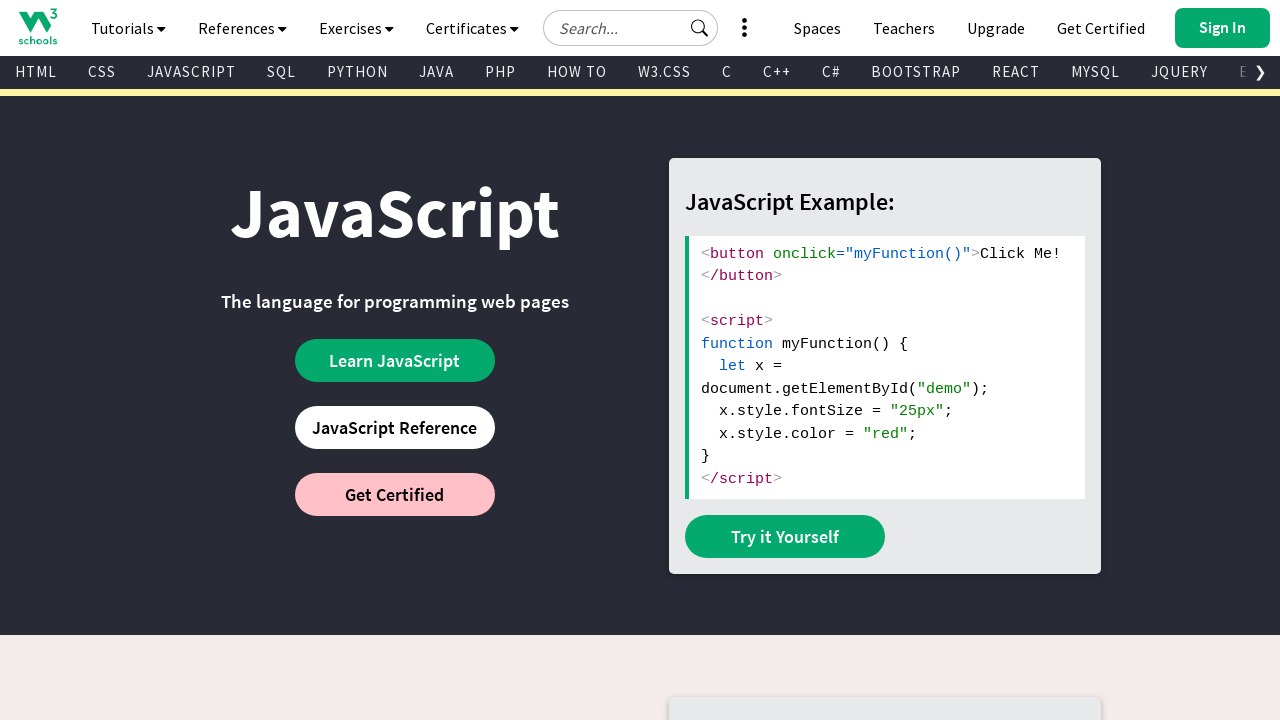